Tests the hidden layers functionality by clicking a green button once, then verifying that a second click times out (presumably because the button becomes hidden or covered after the first click)

Starting URL: http://uitestingplayground.com/hiddenlayers

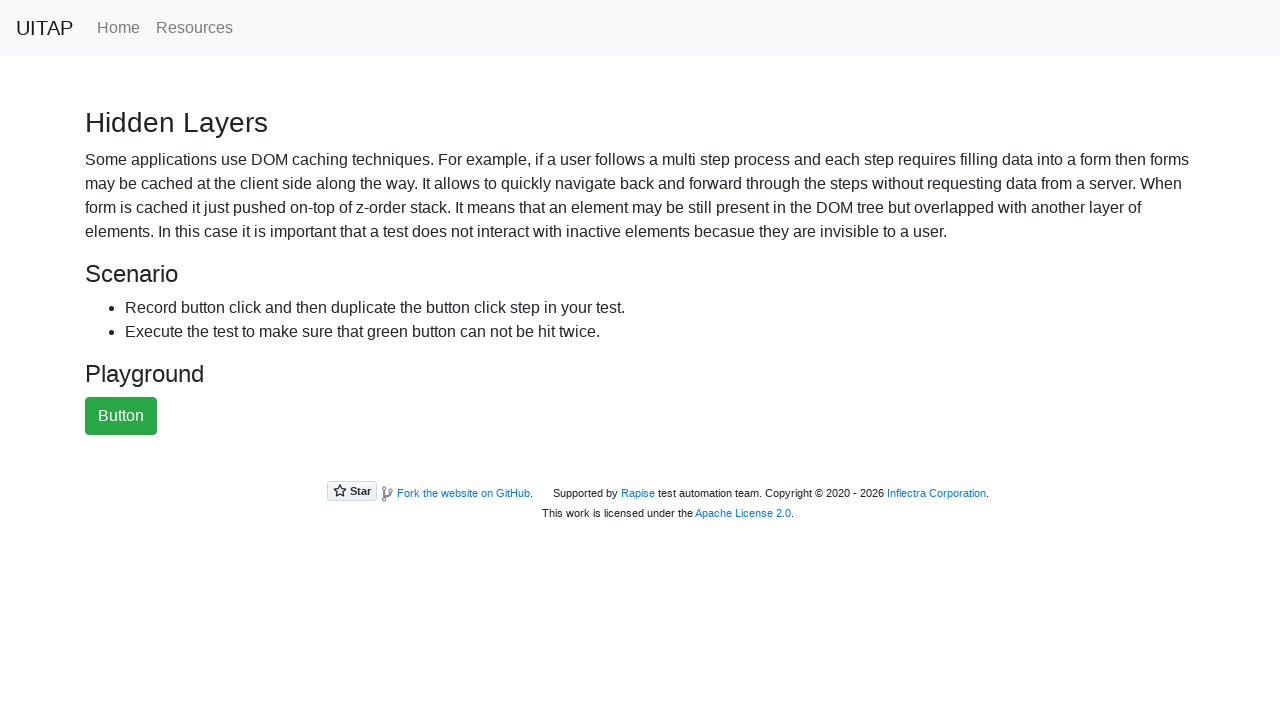

Located the green button element
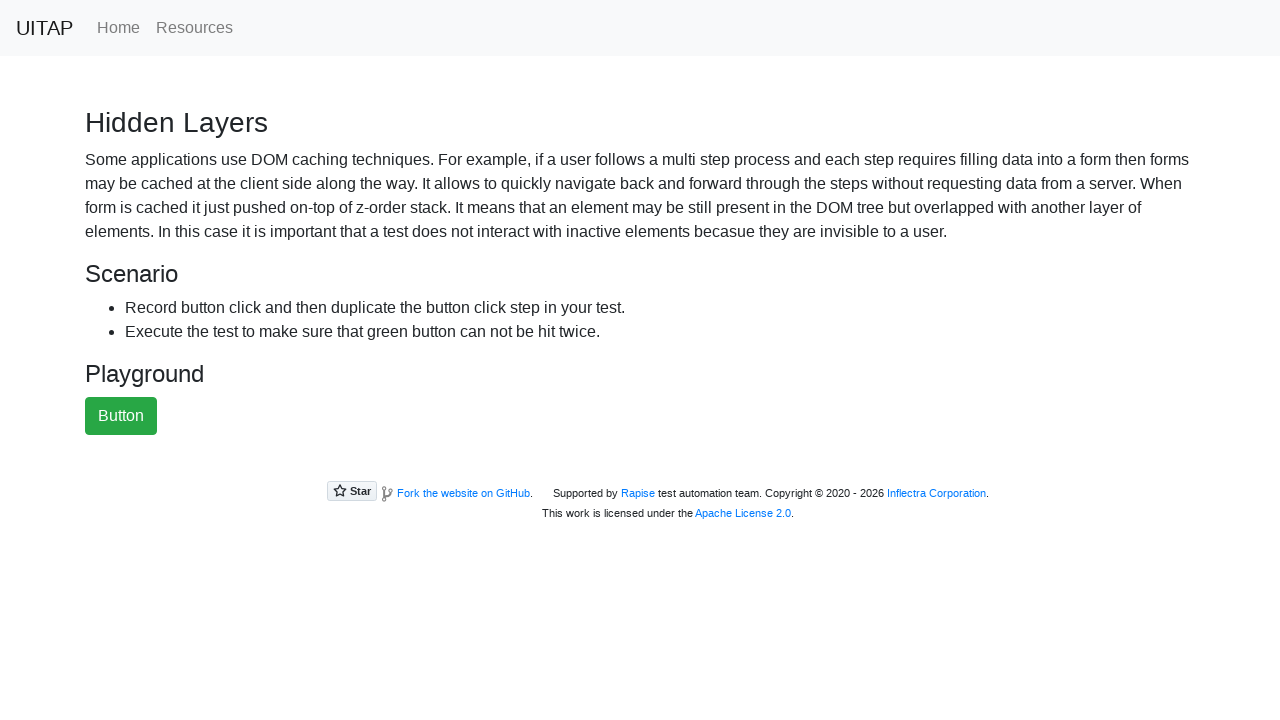

Clicked the green button for the first time at (121, 416) on button#greenButton
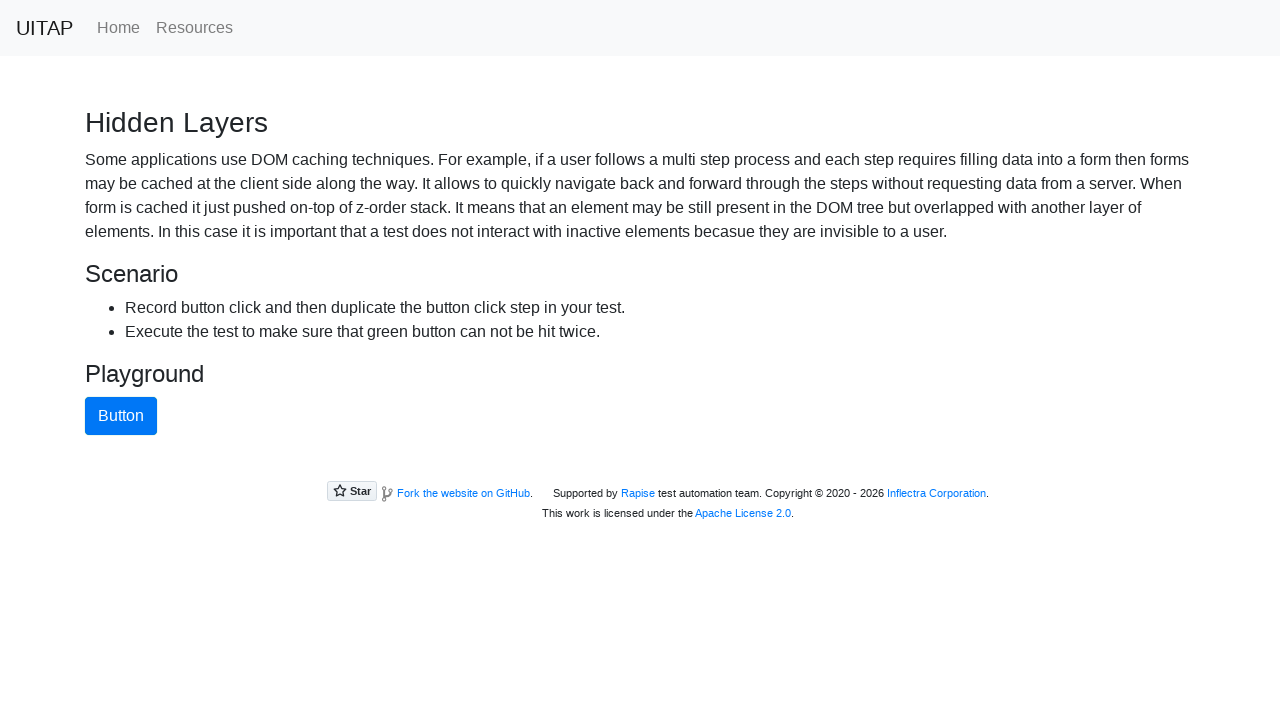

Second click on green button timed out as expected (button is hidden/covered) at (121, 416) on button#greenButton
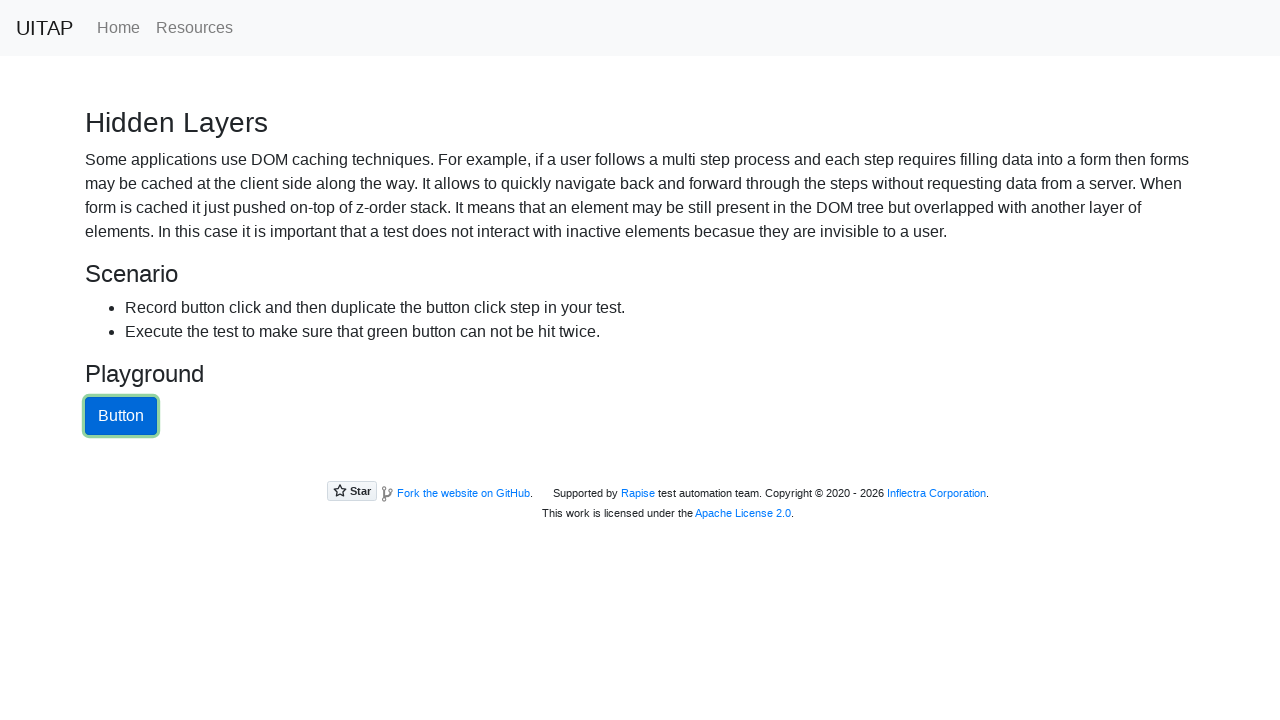

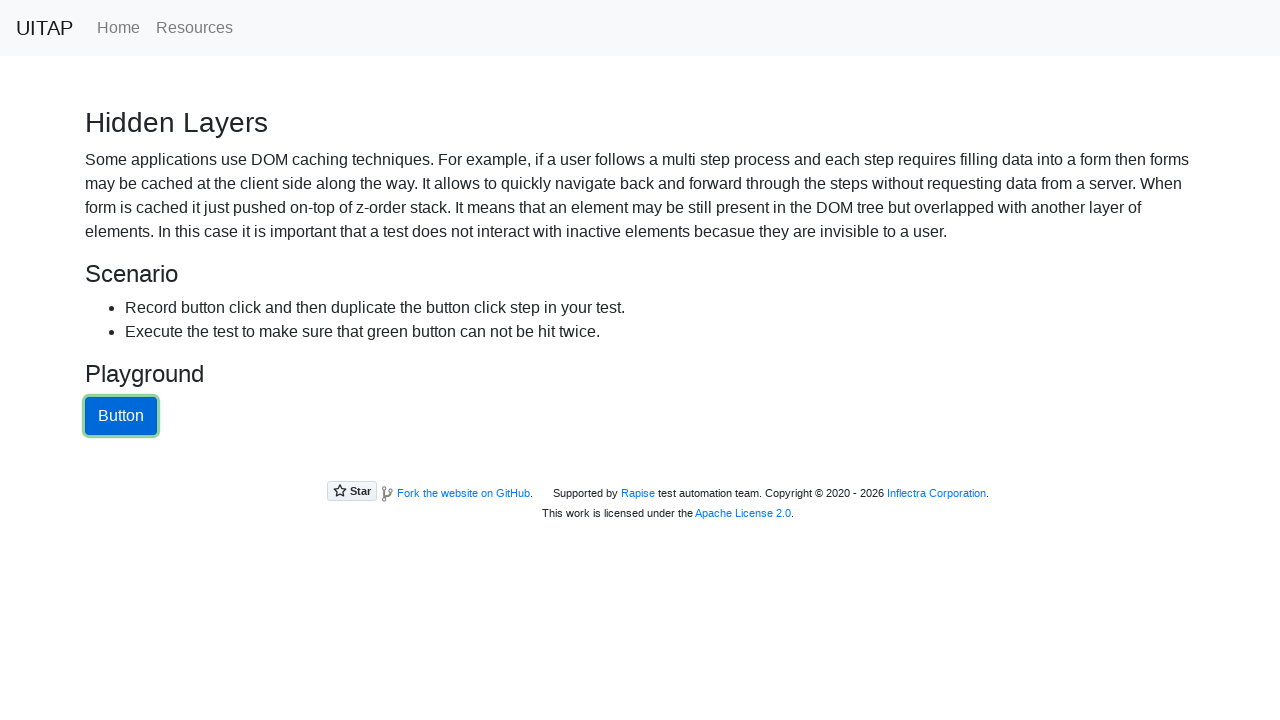